Tests destination search functionality by entering search queries and verifying that results are filtered correctly

Starting URL: https://qadest.ccbp.tech

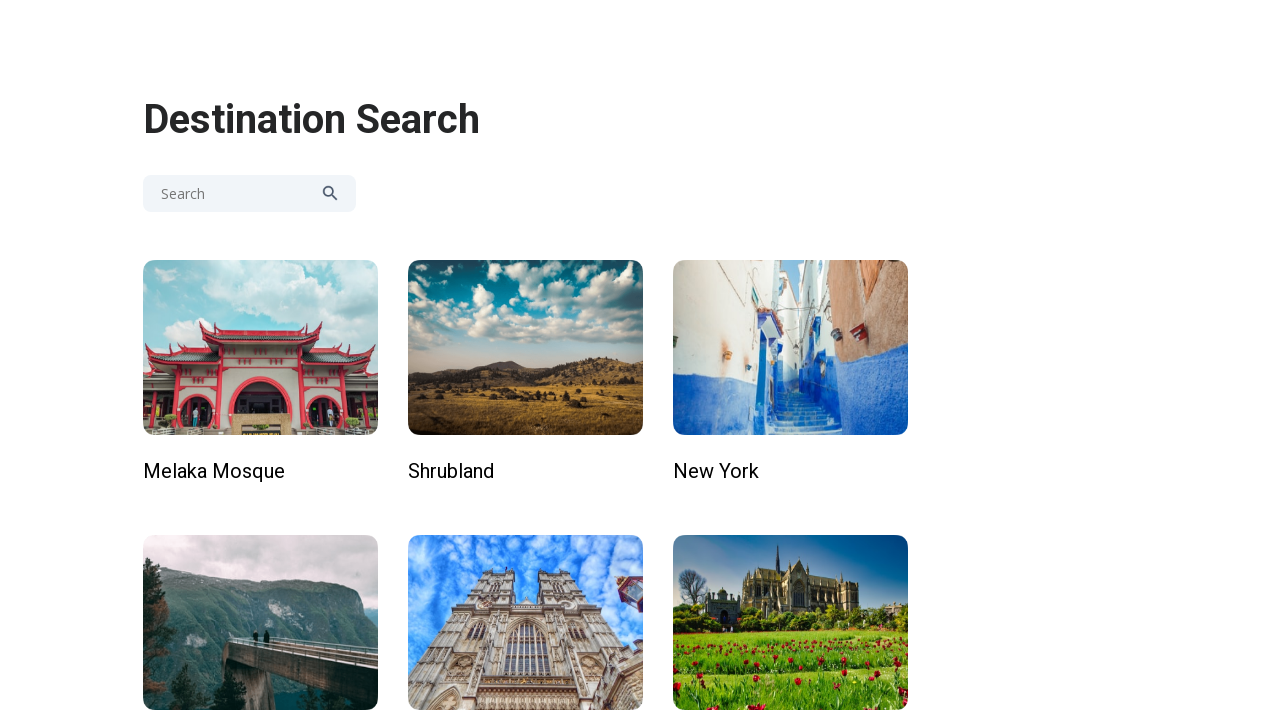

Waited for destination items to load
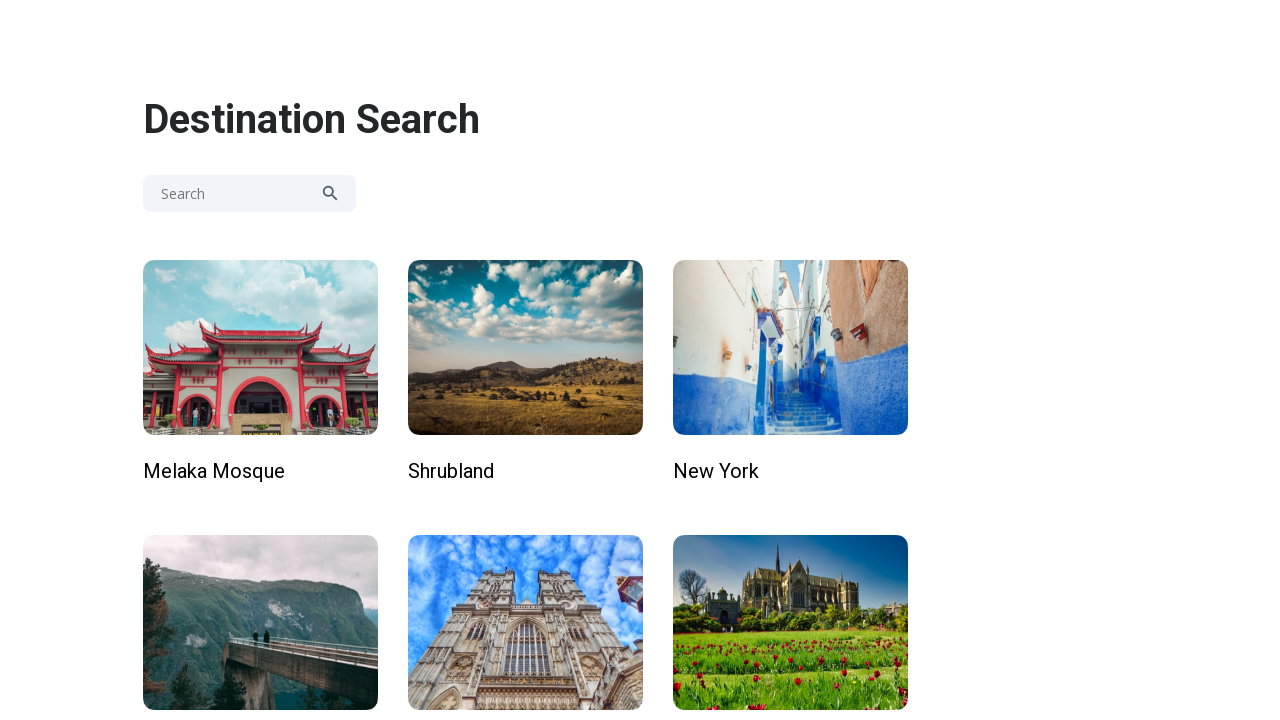

Retrieved all initial destination items
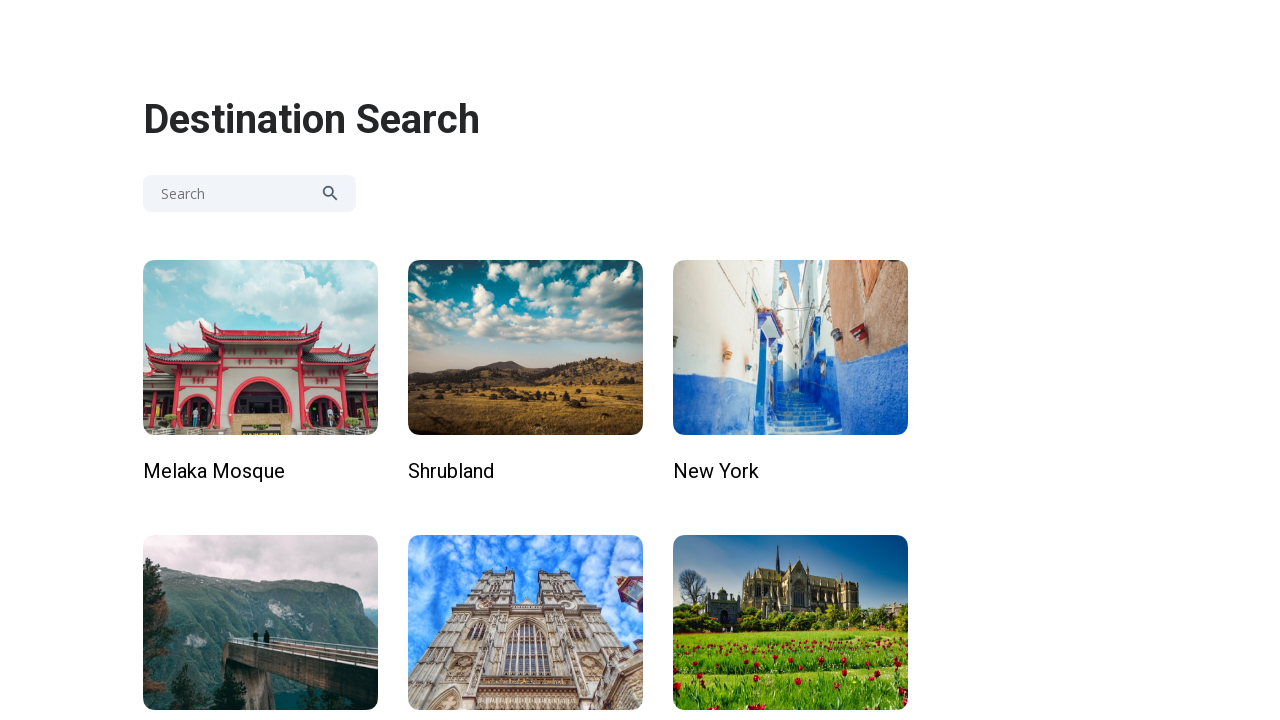

Verified 12 initial destination items loaded
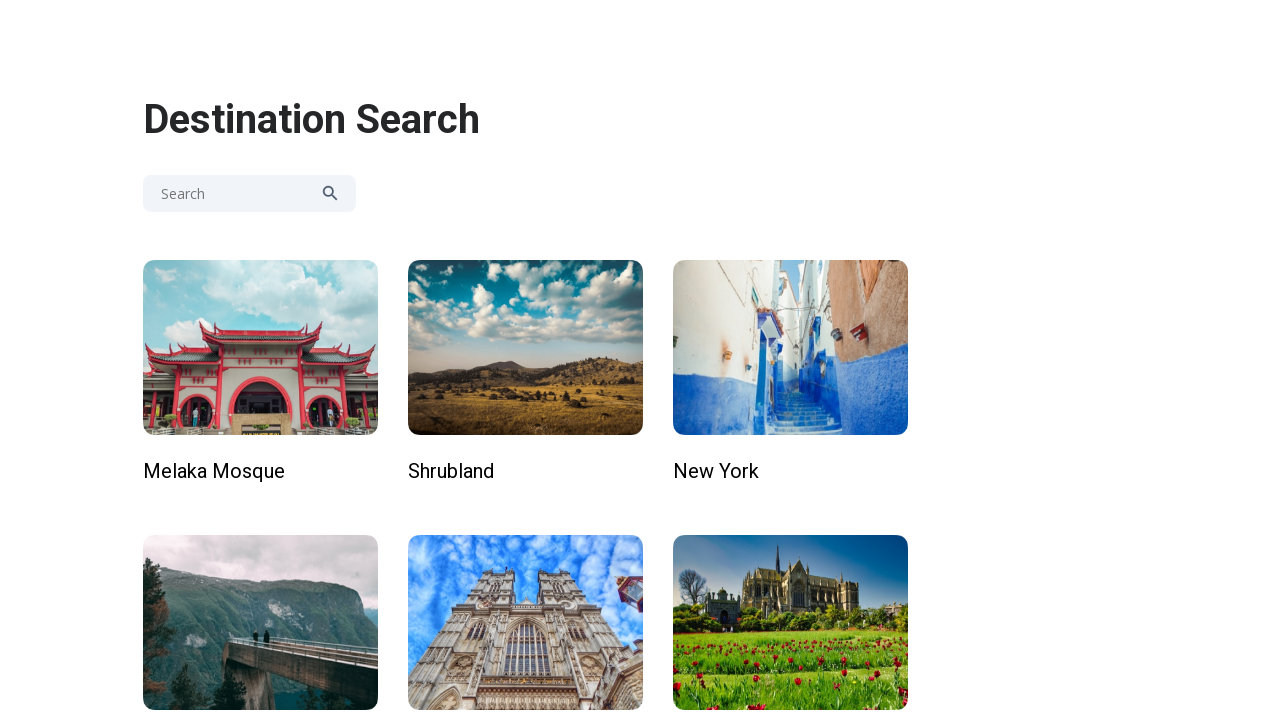

Entered search query 'io' in search field on input.search-input
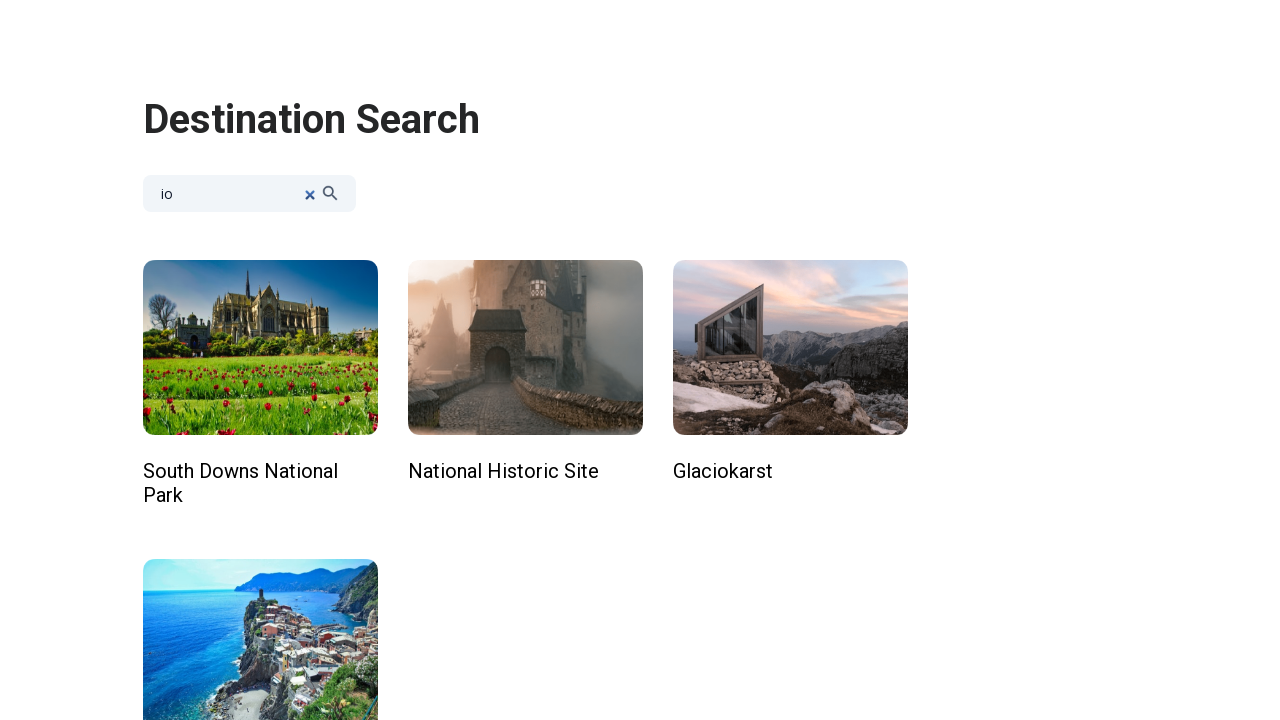

Waited 500ms for search results to filter
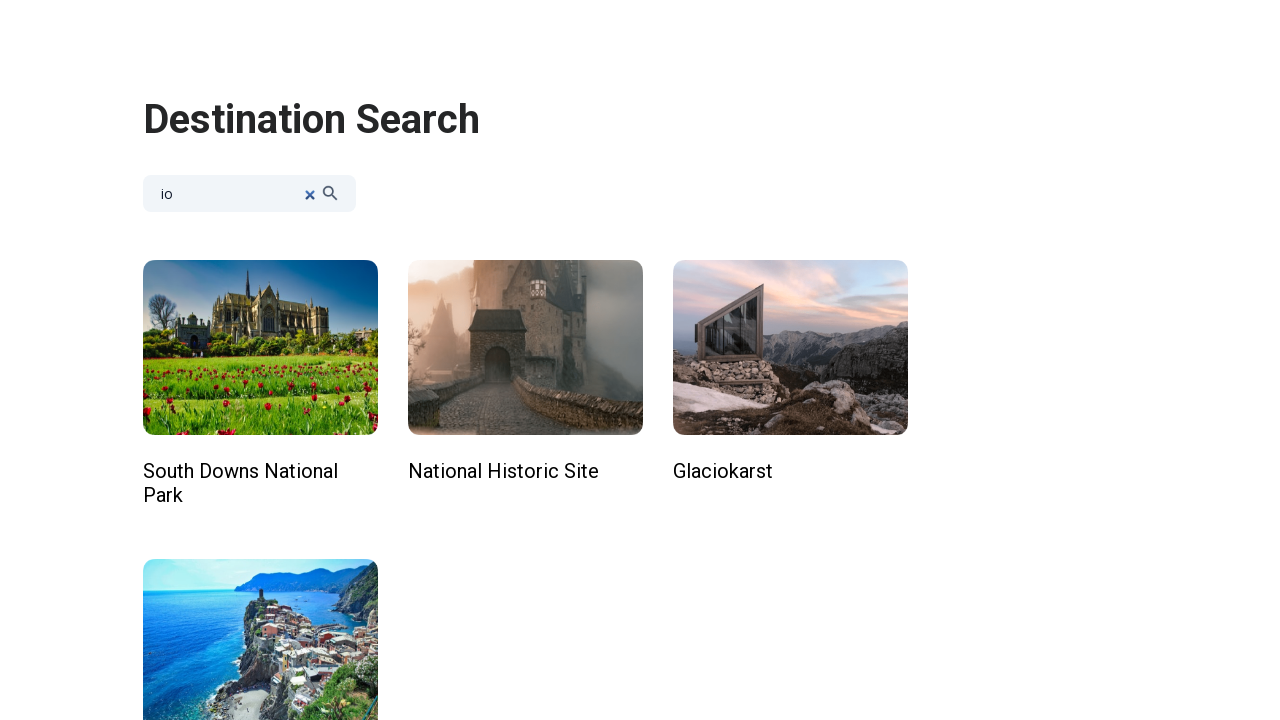

Retrieved filtered destination items for 'io' search
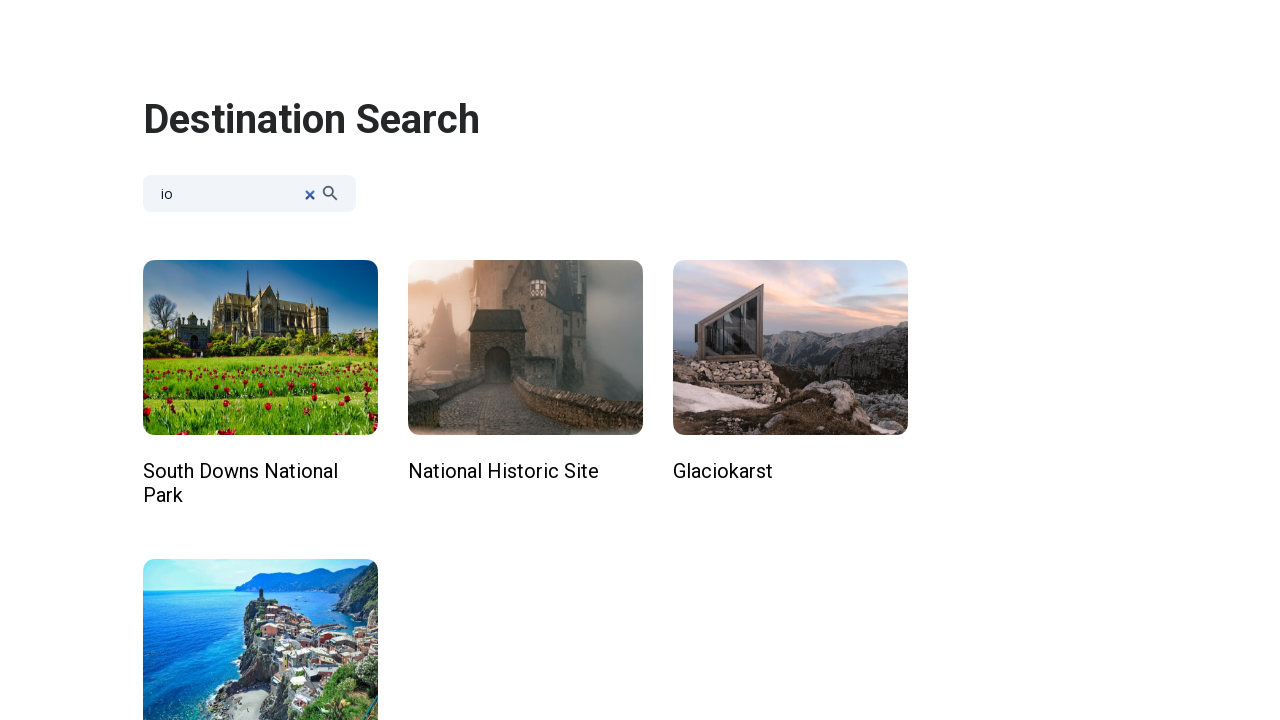

Verified 4 destination items match 'io' search filter
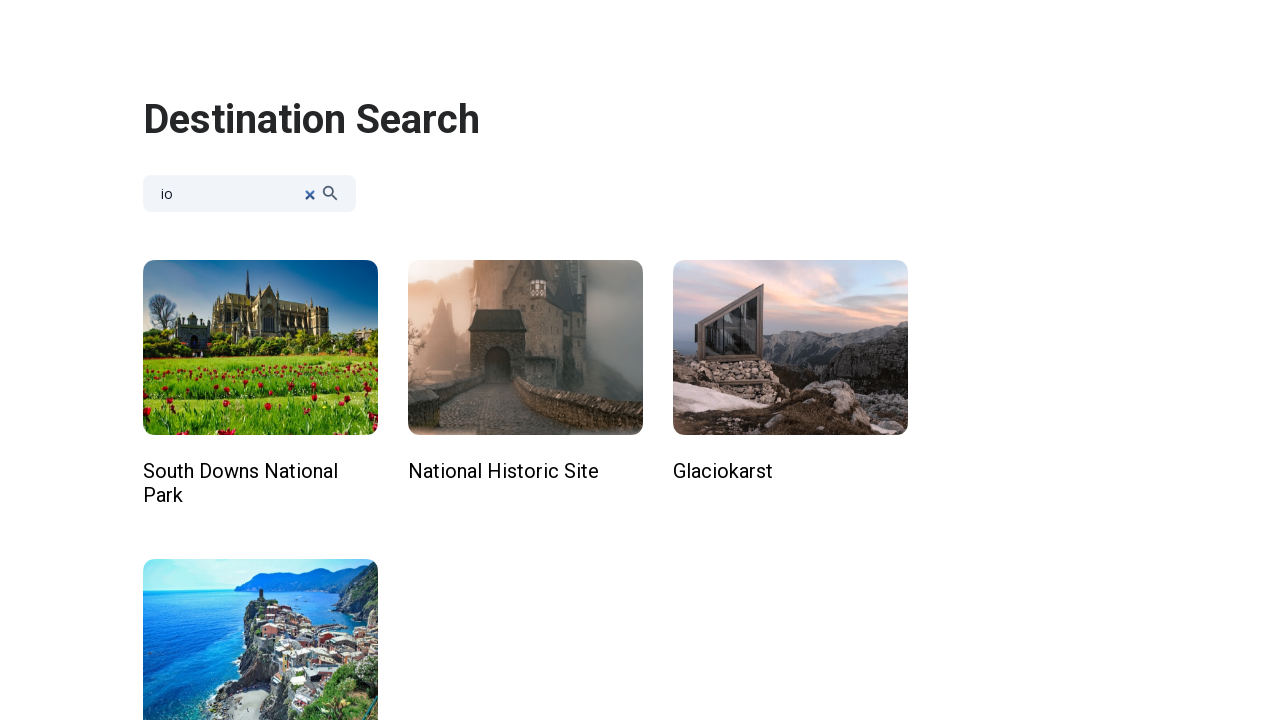

Verified all 4 filtered items contain 'io'
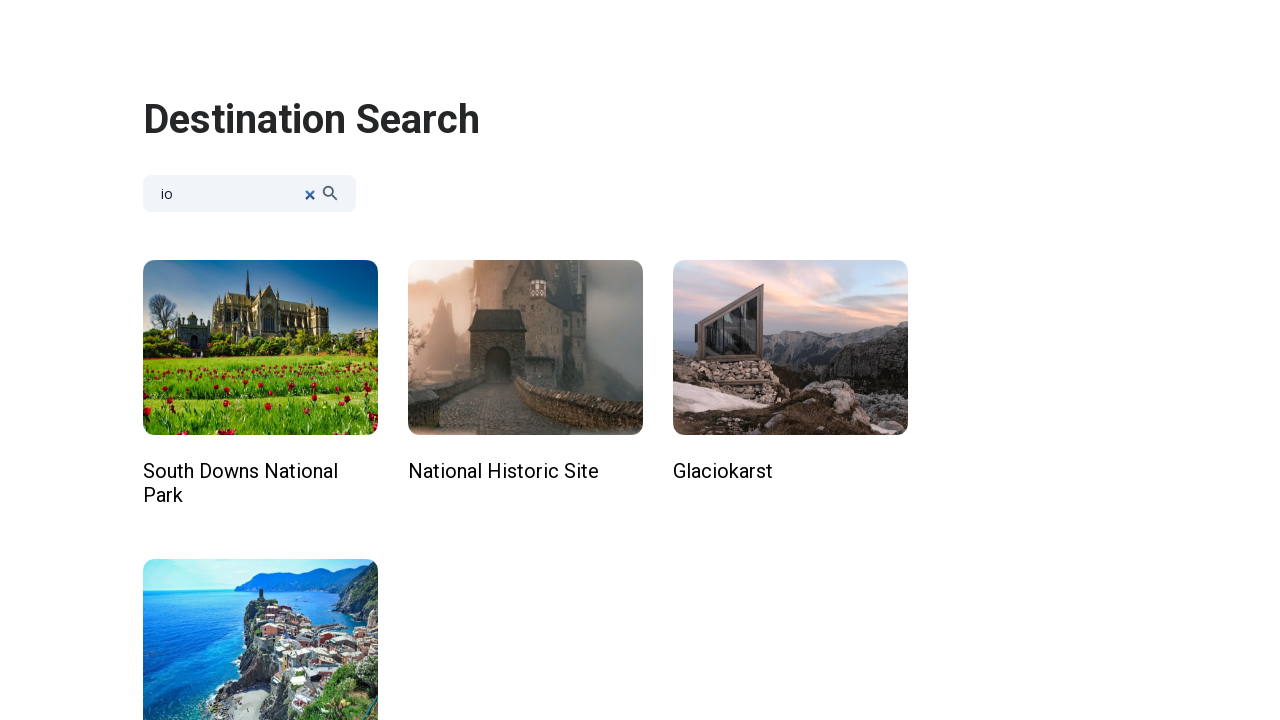

Cleared search field on input.search-input
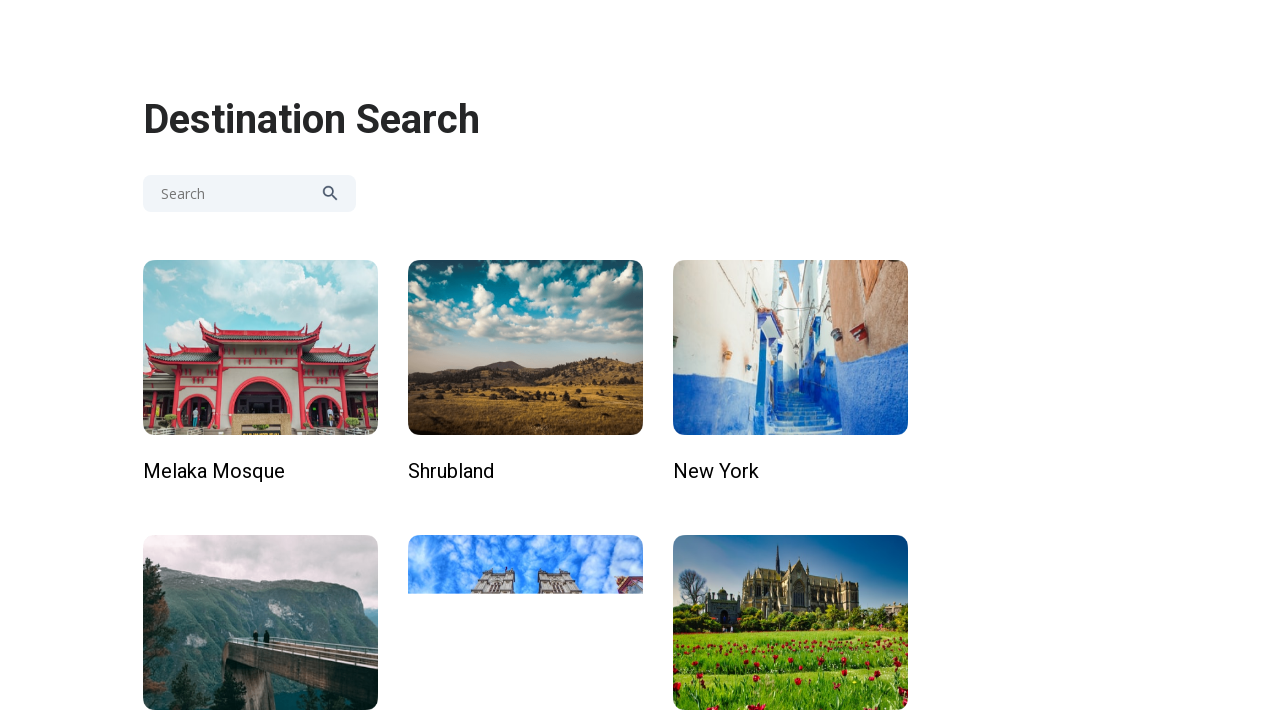

Entered search query 'ion' in search field on input.search-input
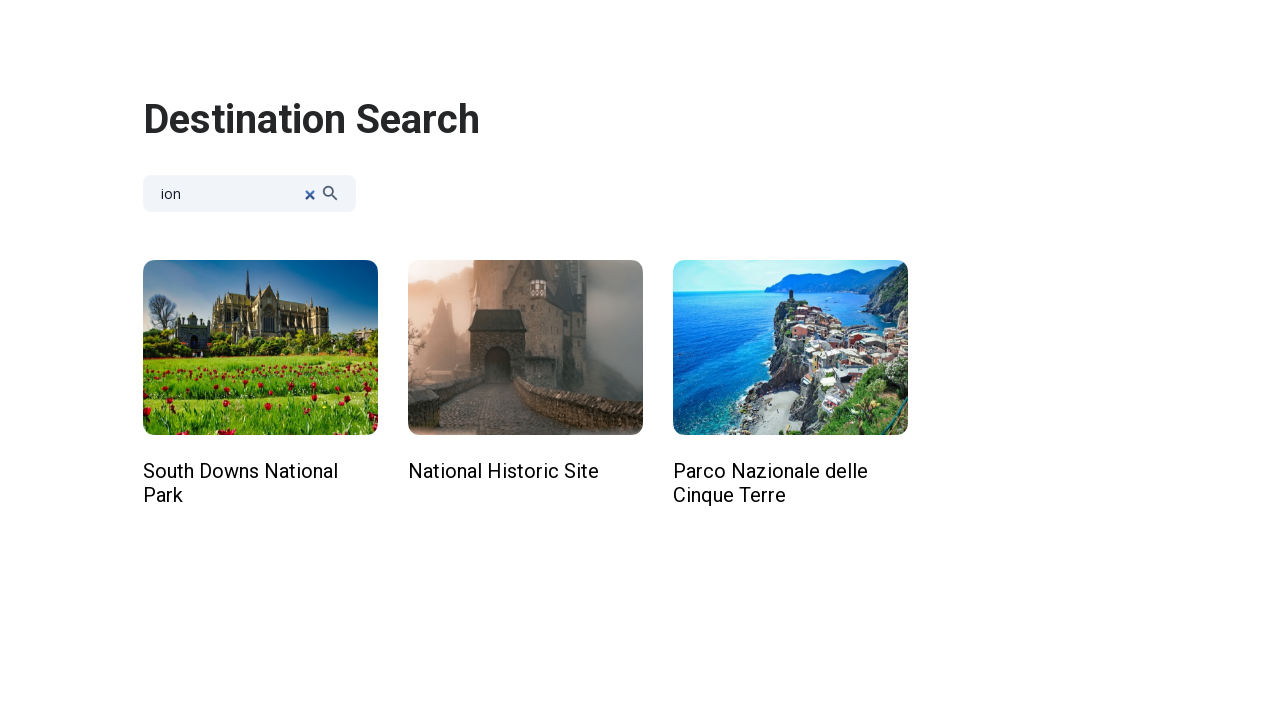

Waited 500ms for search results to filter
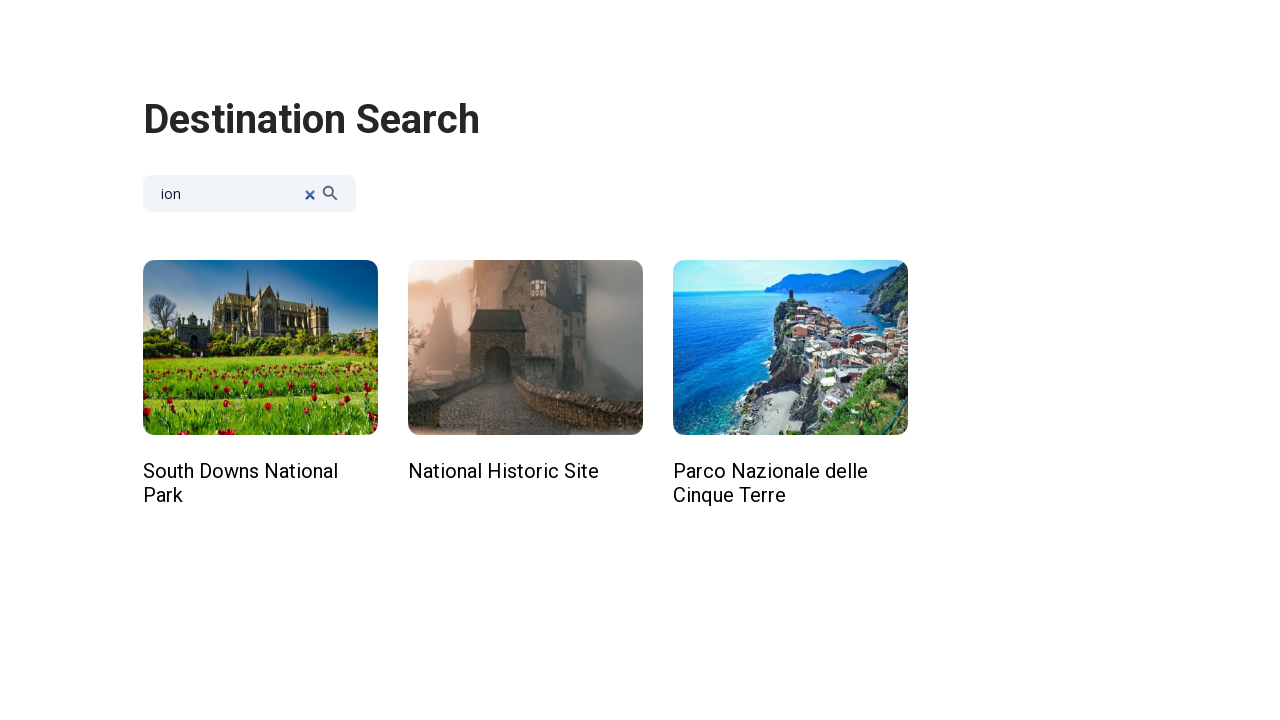

Retrieved filtered destination items for 'ion' search
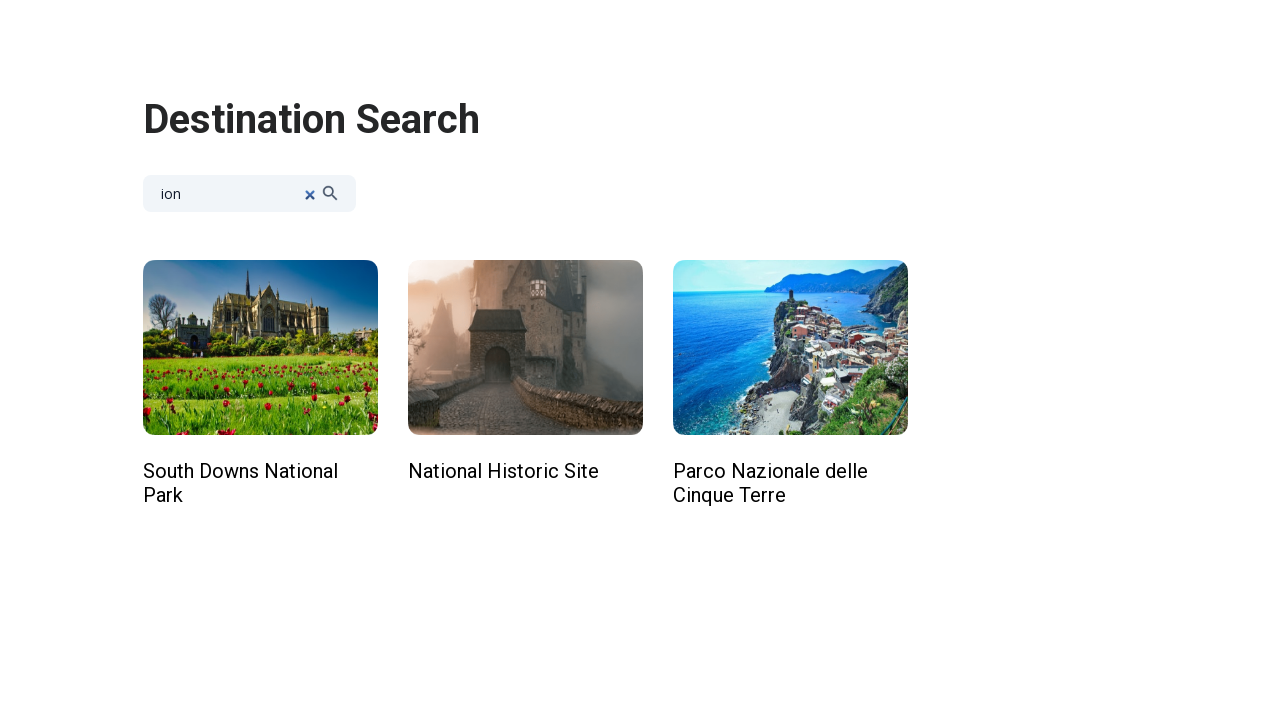

Verified 3 destination items match 'ion' search filter
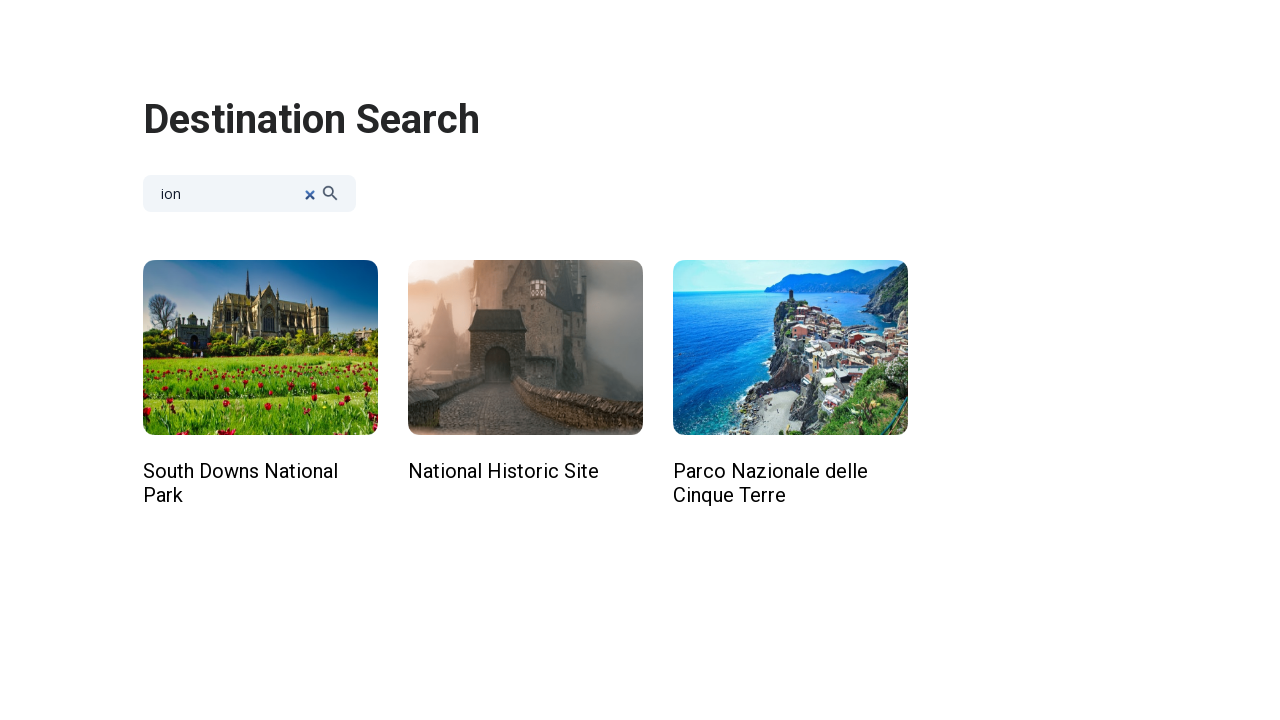

Verified all 3 filtered items contain 'ion'
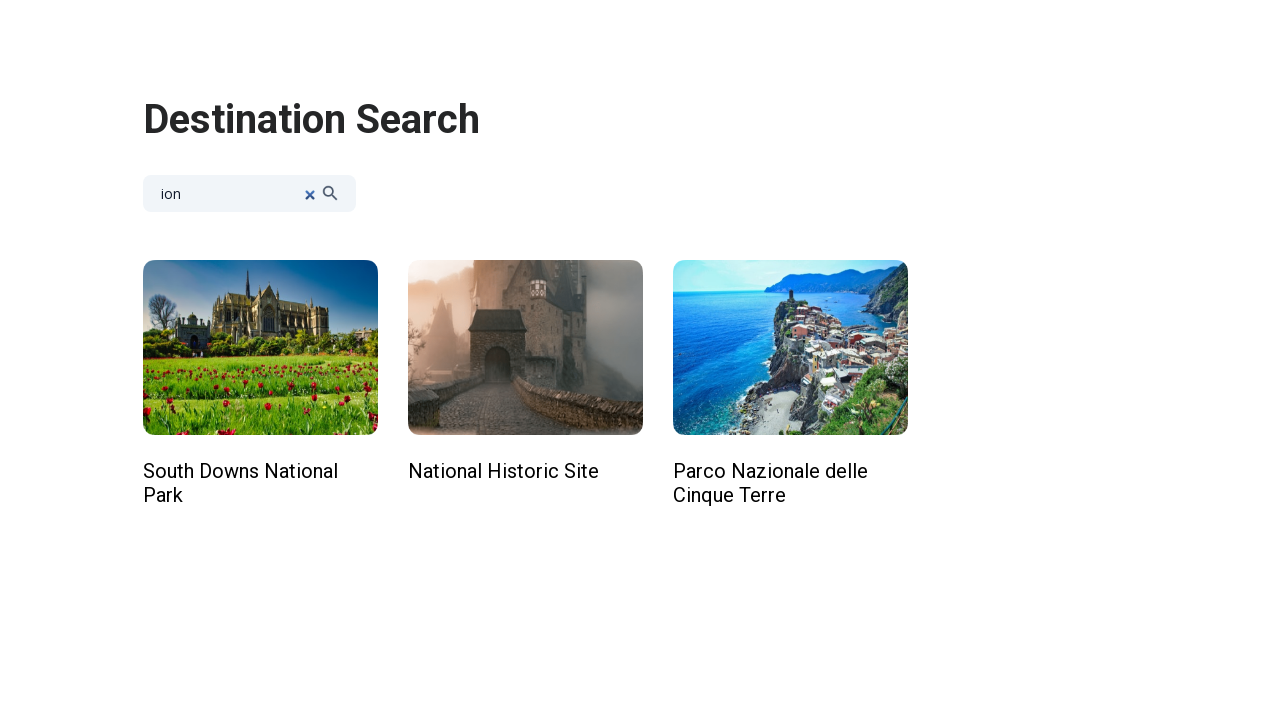

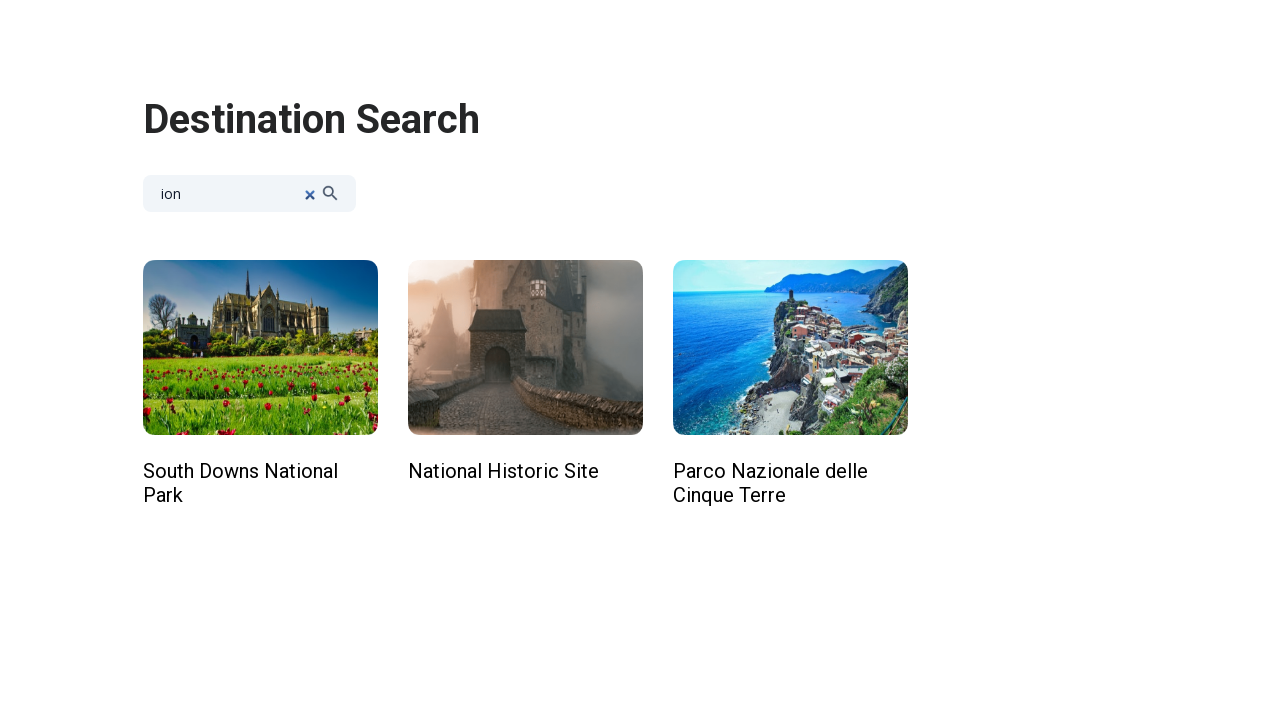